Tests dynamic loading with longer timeout - clicks start button and verifies "Hello World!" text appears after loading

Starting URL: https://automationfc.github.io/dynamic-loading/

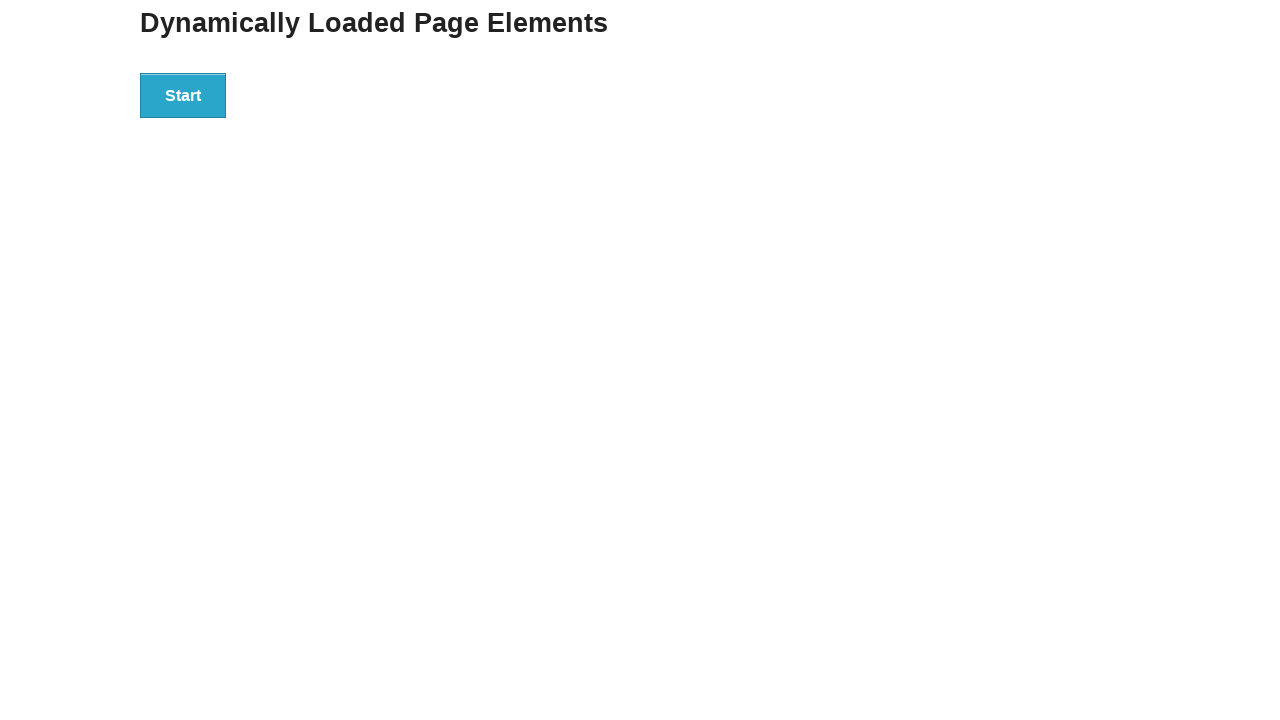

Navigated to dynamic loading test page
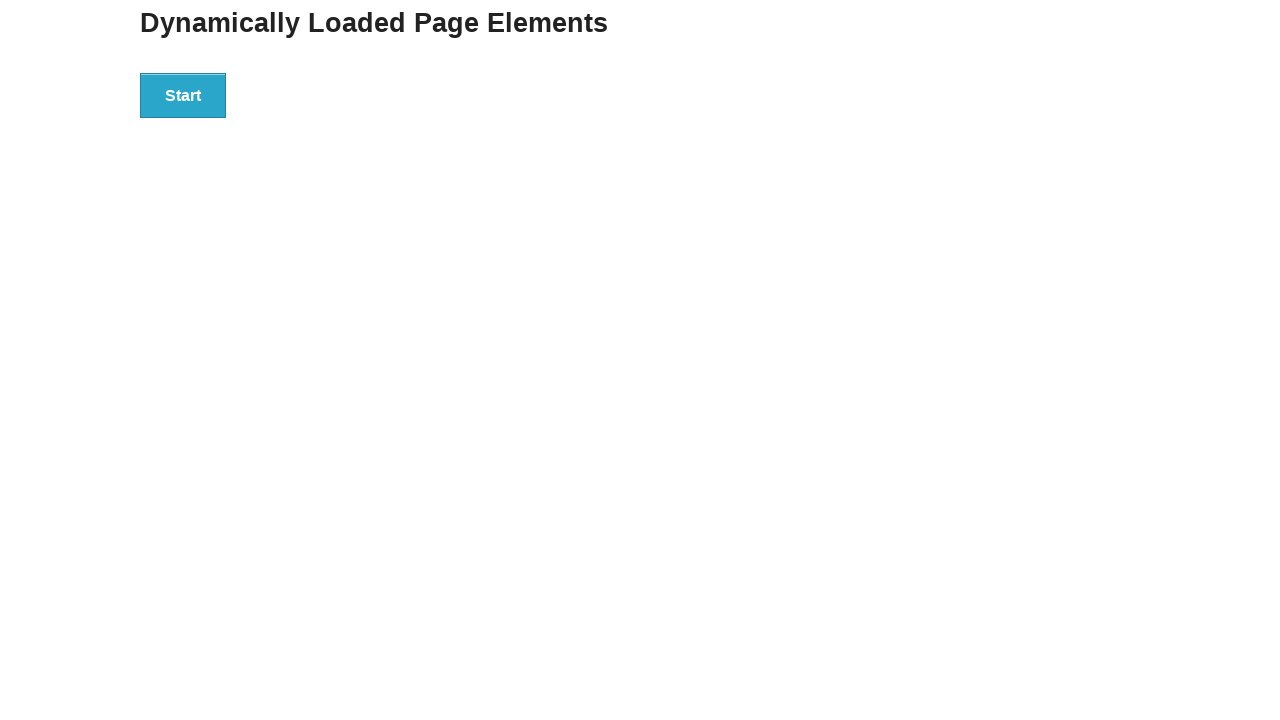

Clicked start button to trigger dynamic loading at (183, 95) on div#start > button
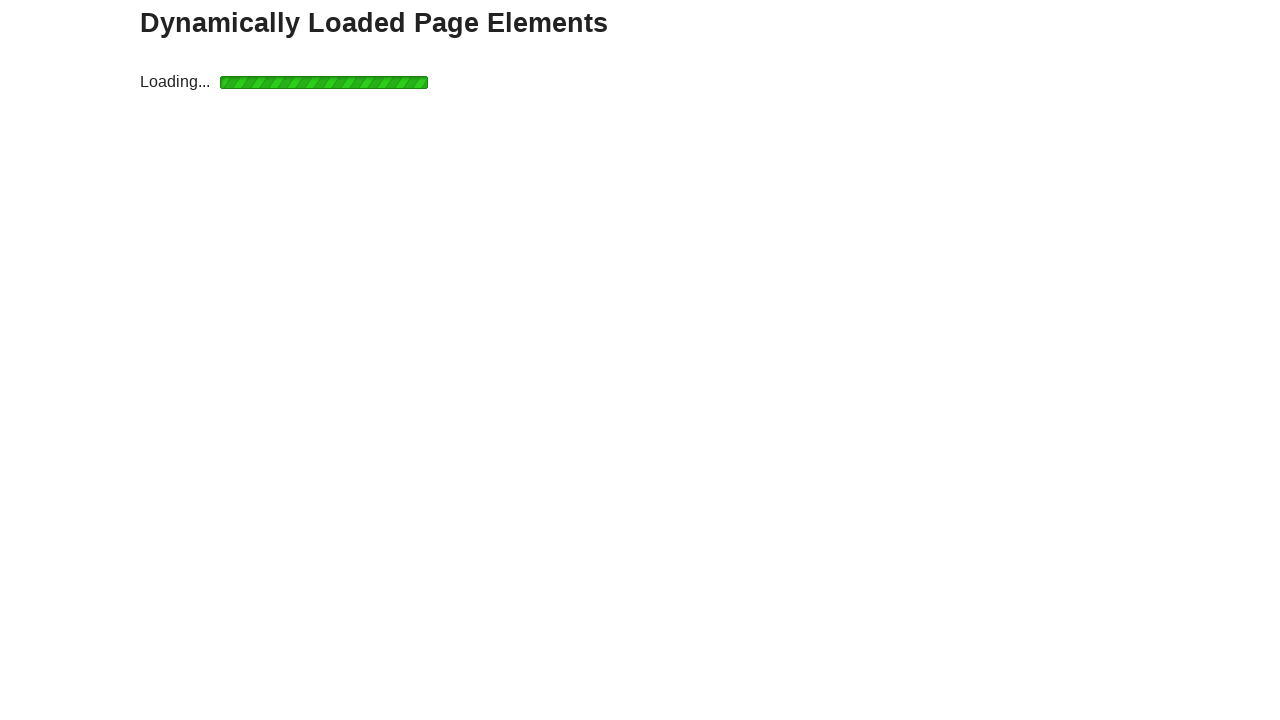

Waited for 'Hello World!' text to appear after loading
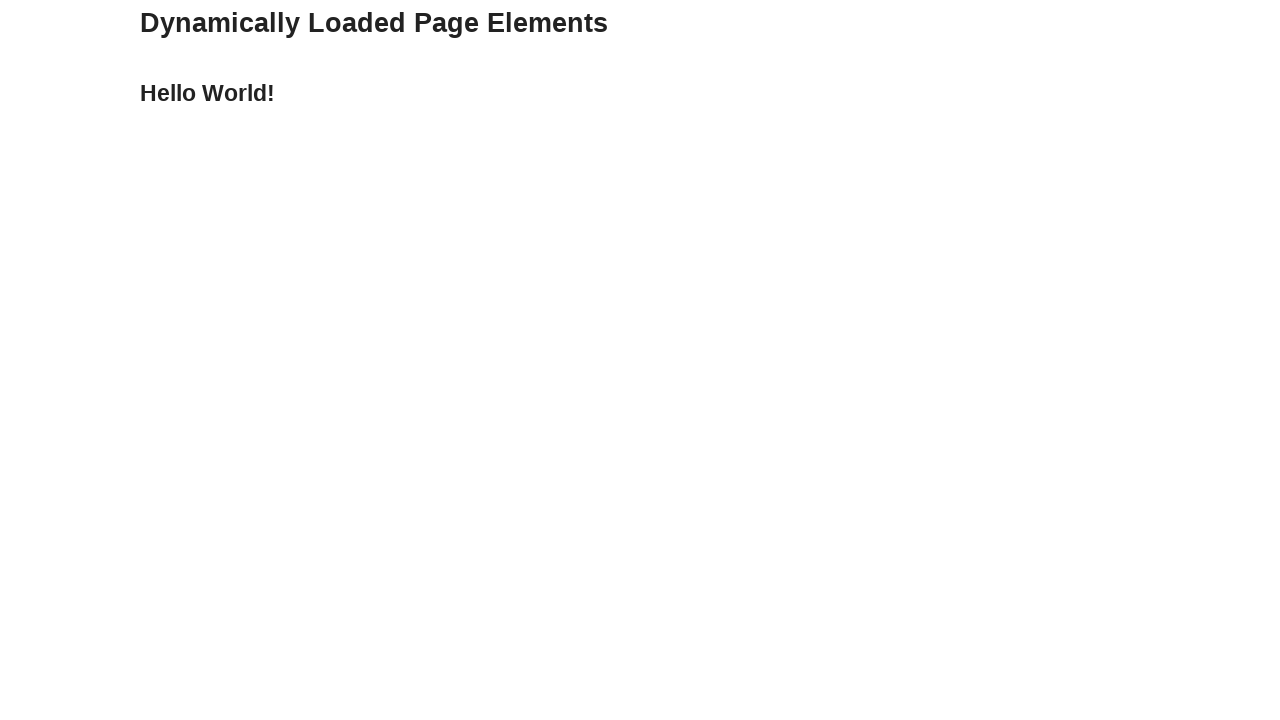

Retrieved finish text content
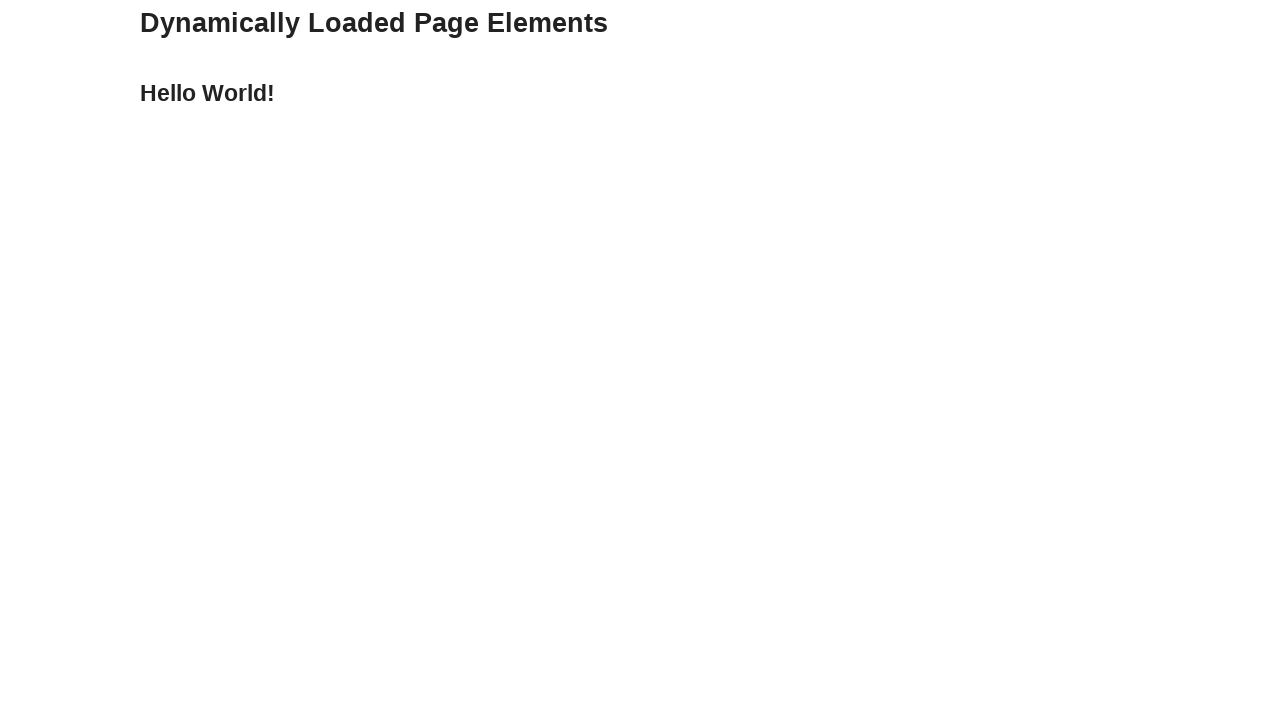

Verified 'Hello World!' text appears after dynamic loading
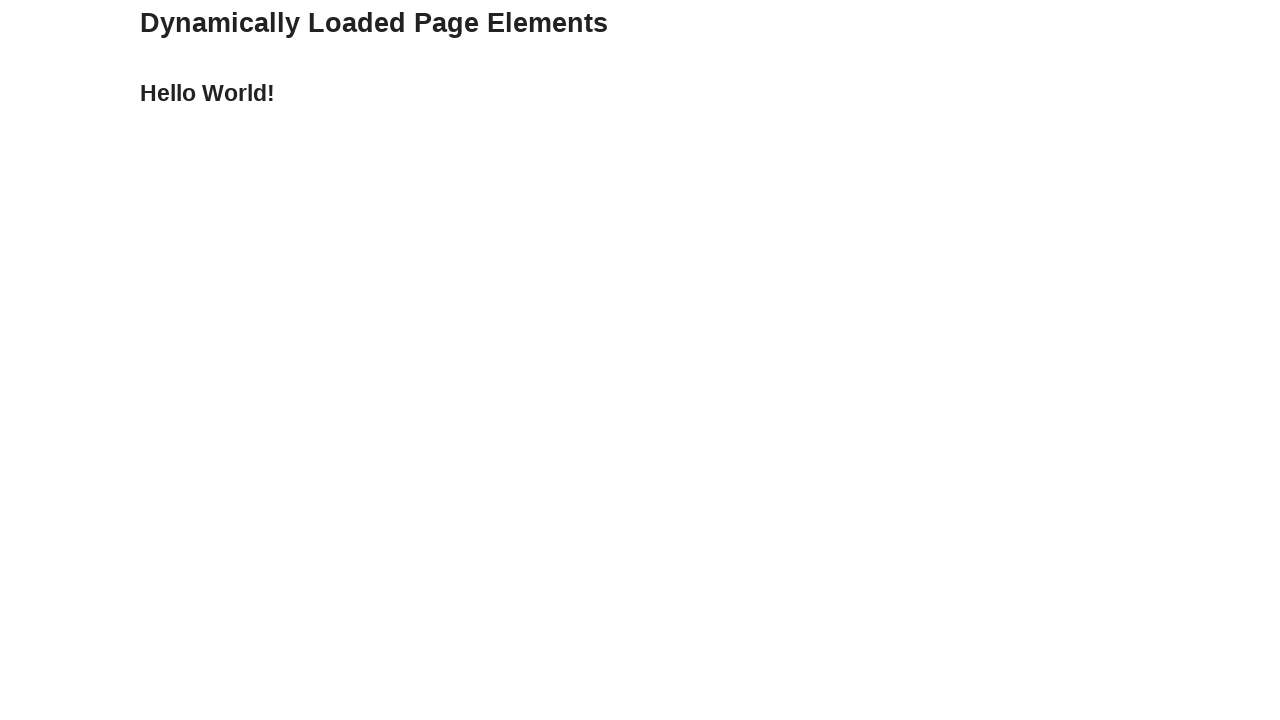

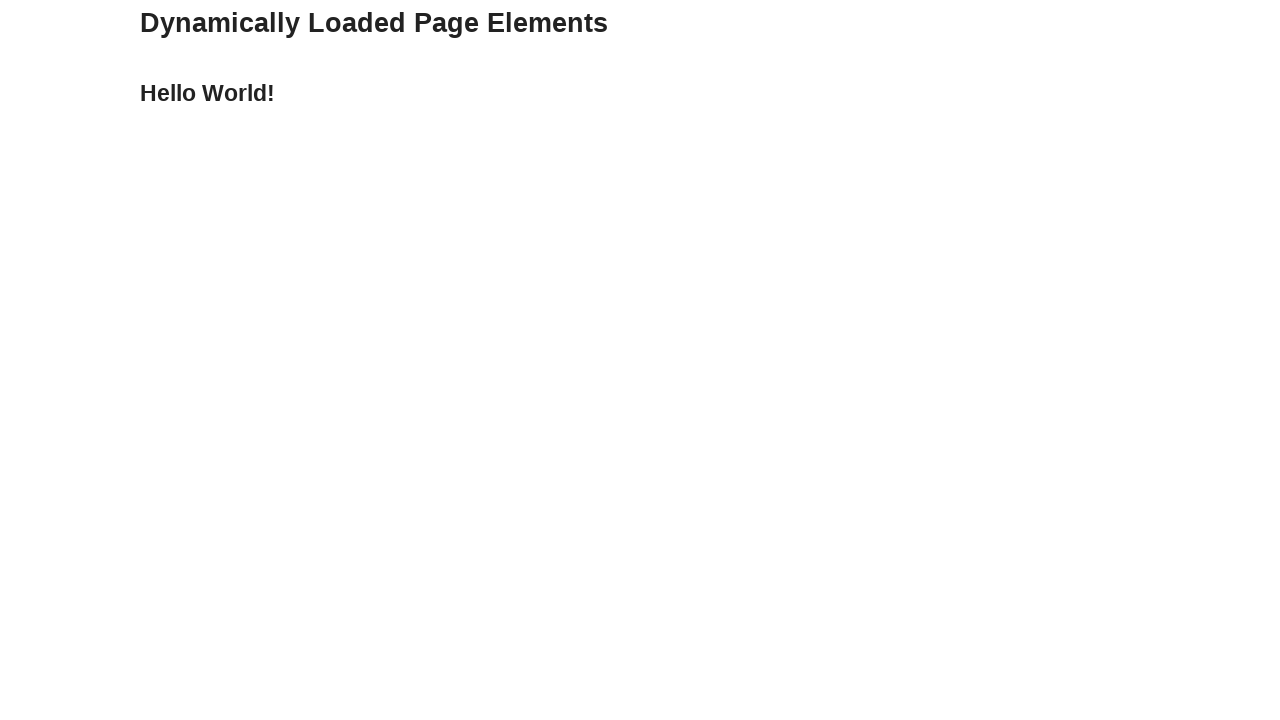